Tests table sorting by clicking the Due column header and verifying the column values are sorted in ascending order

Starting URL: http://the-internet.herokuapp.com/tables

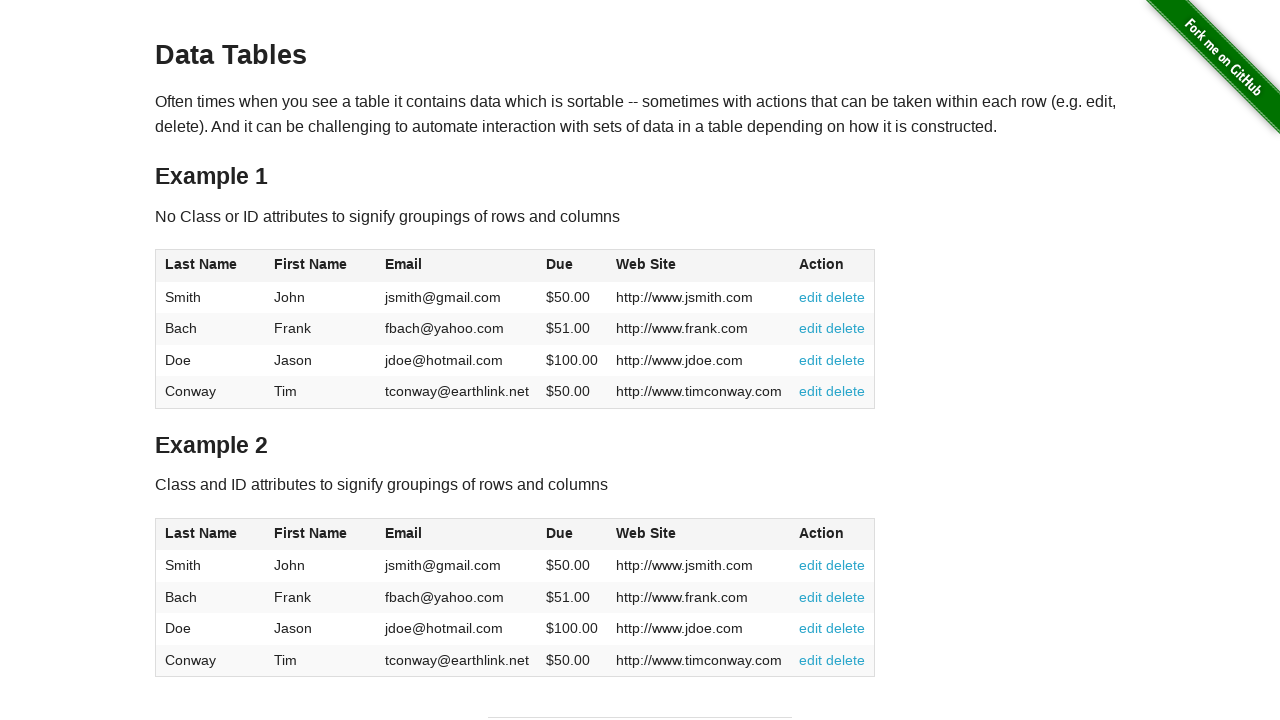

Clicked Due column header to sort ascending at (572, 266) on #table1 thead tr th:nth-of-type(4)
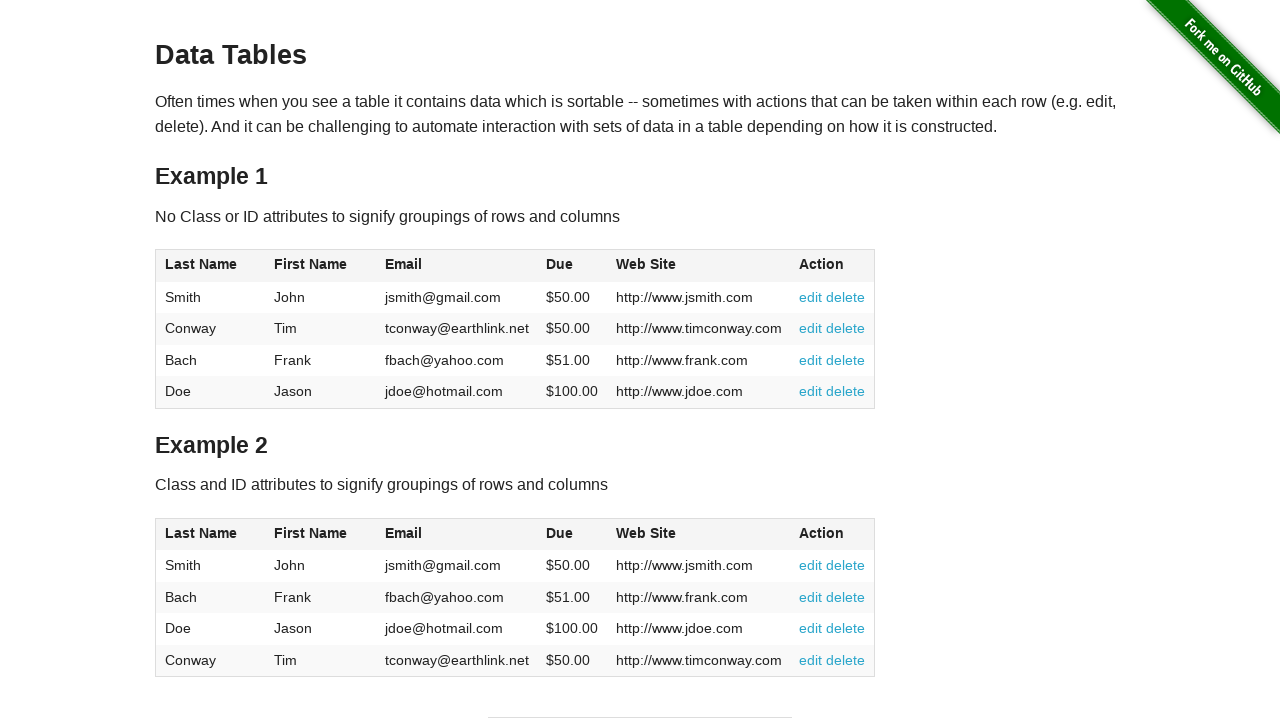

Table loaded with Due column visible
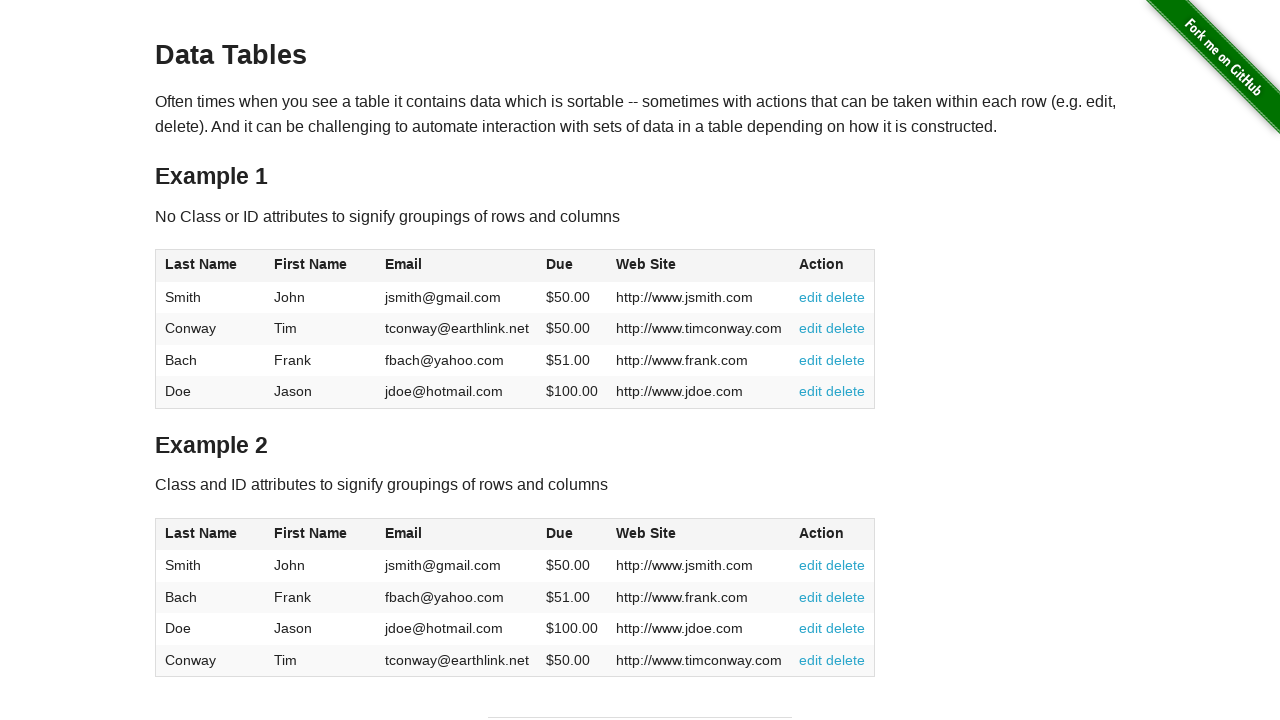

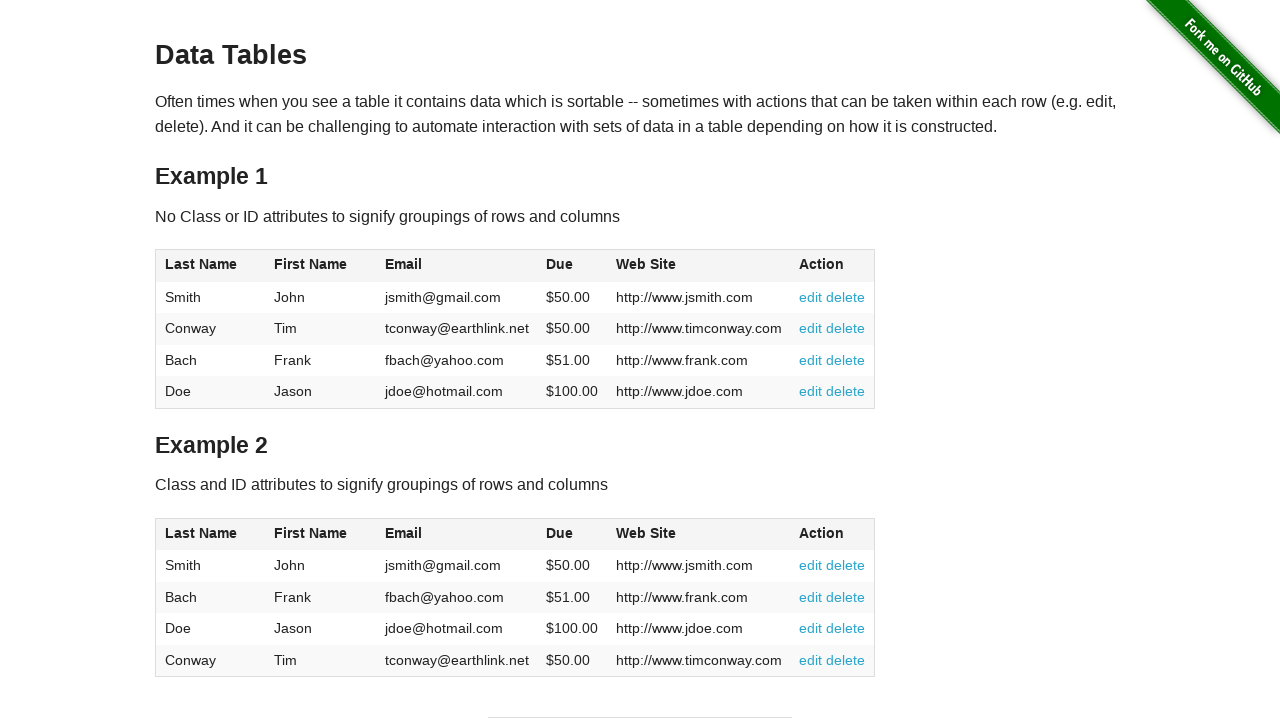